Tests searching for a non-existent term on the Open Trivia Database browse page and verifies an error message appears

Starting URL: https://opentdb.com/browse.php

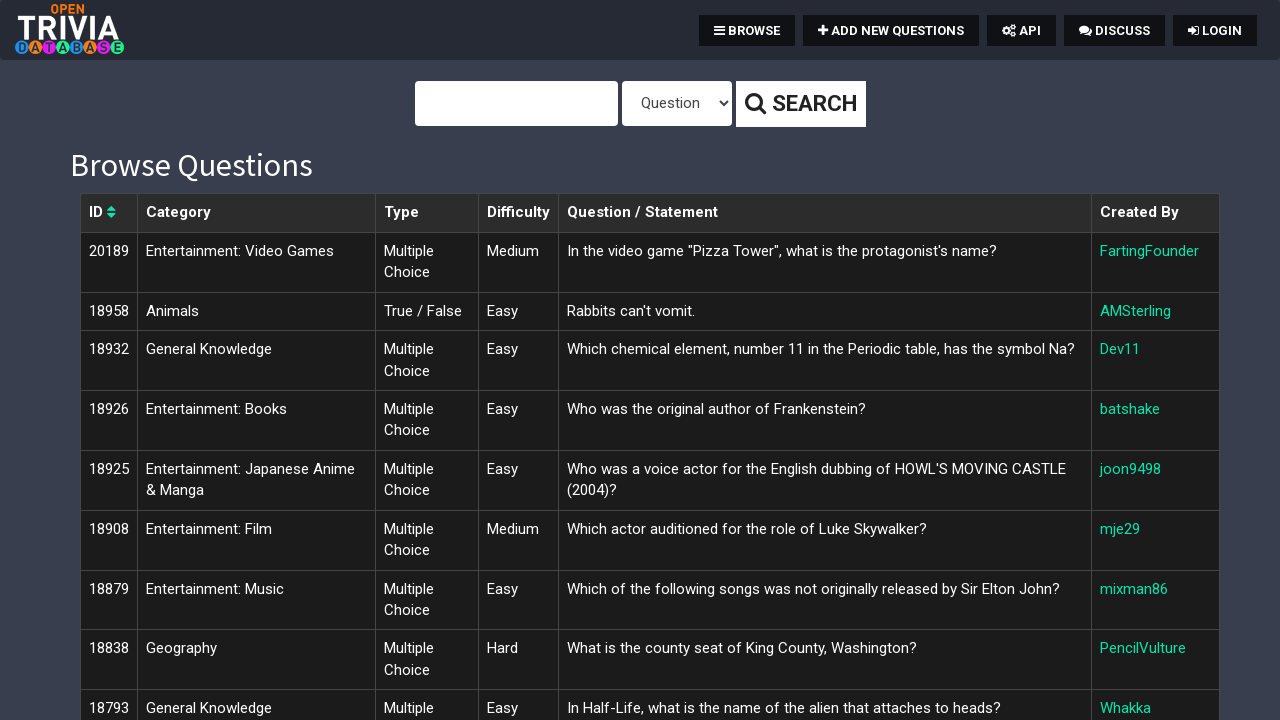

Filled search field with non-existent term 'xyznonexistent123' on #query
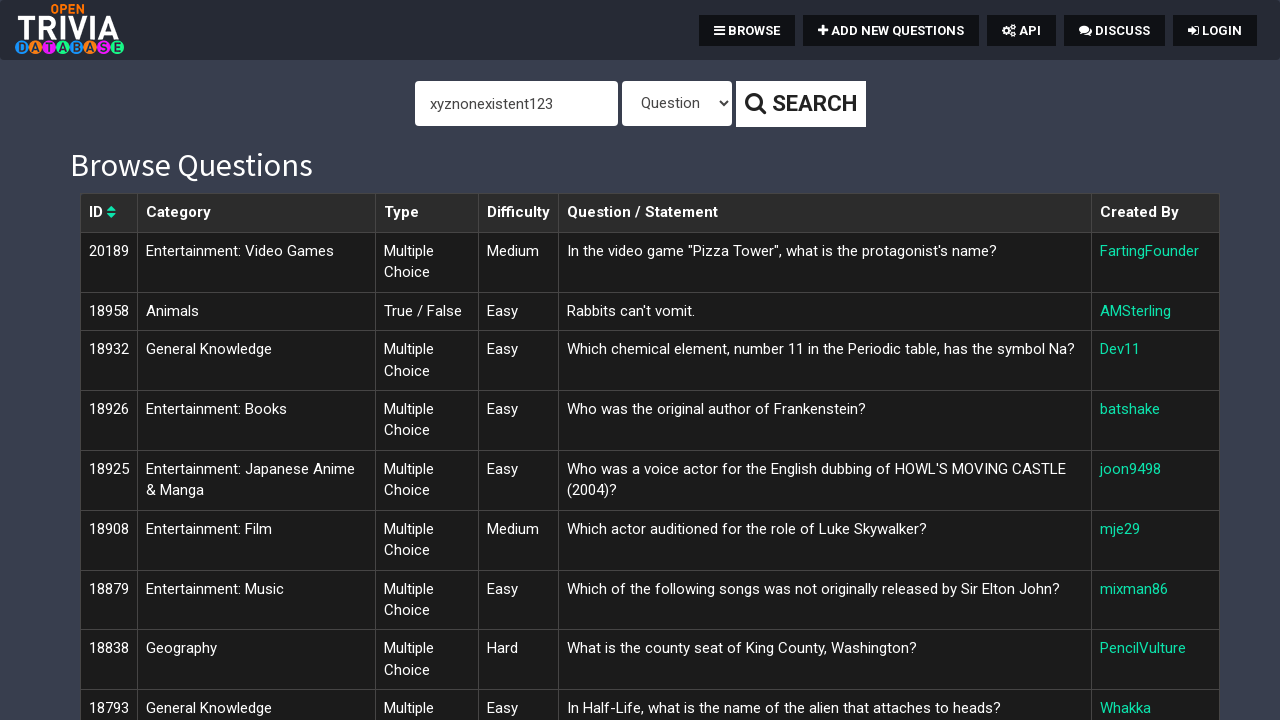

Clicked the search button at (800, 104) on xpath=/html/body/div[1]/form/div/button
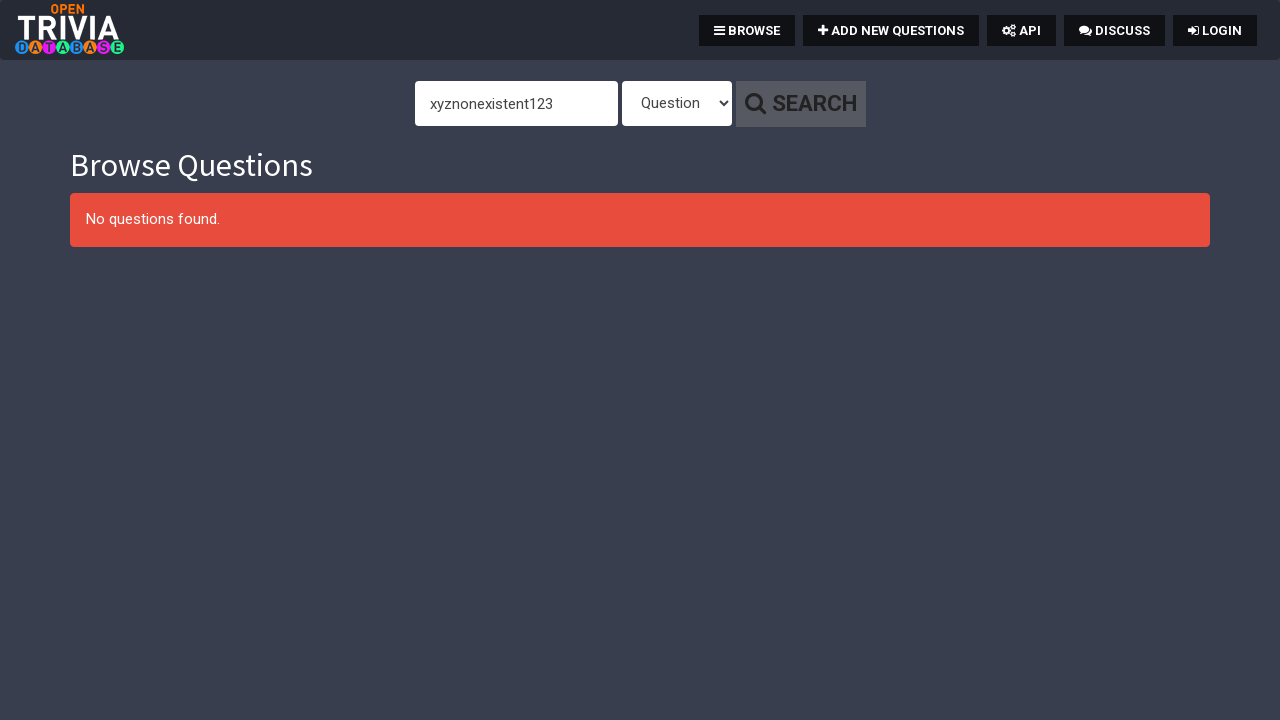

Error message appeared confirming no results found for non-existent term
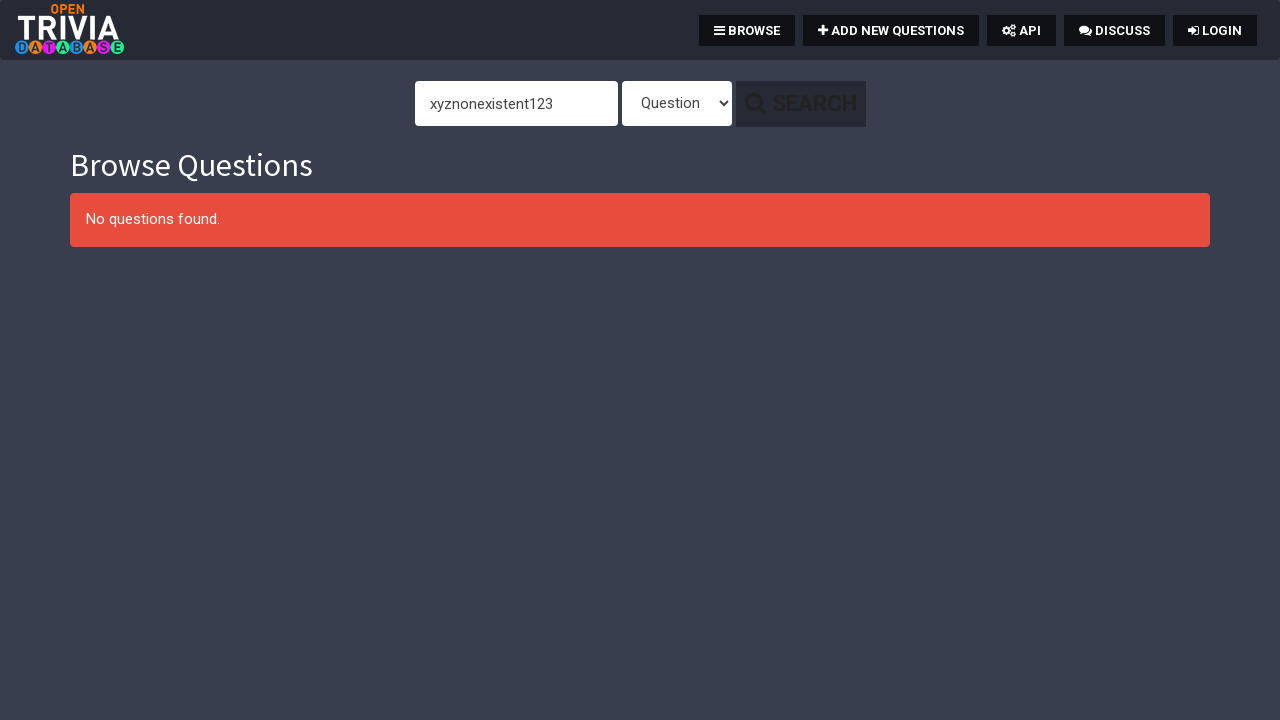

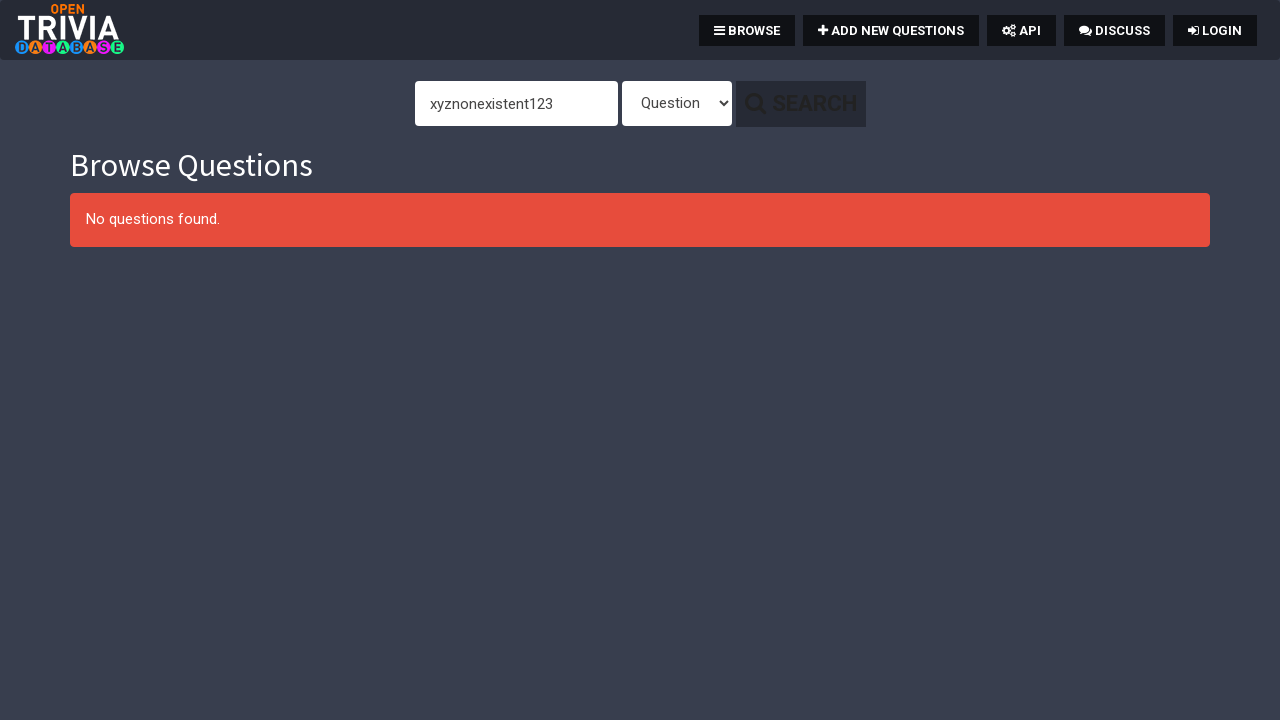